Tests mouse interaction actions on a buttons demo page by performing a double-click action on a button element

Starting URL: https://demoqa.com/buttons

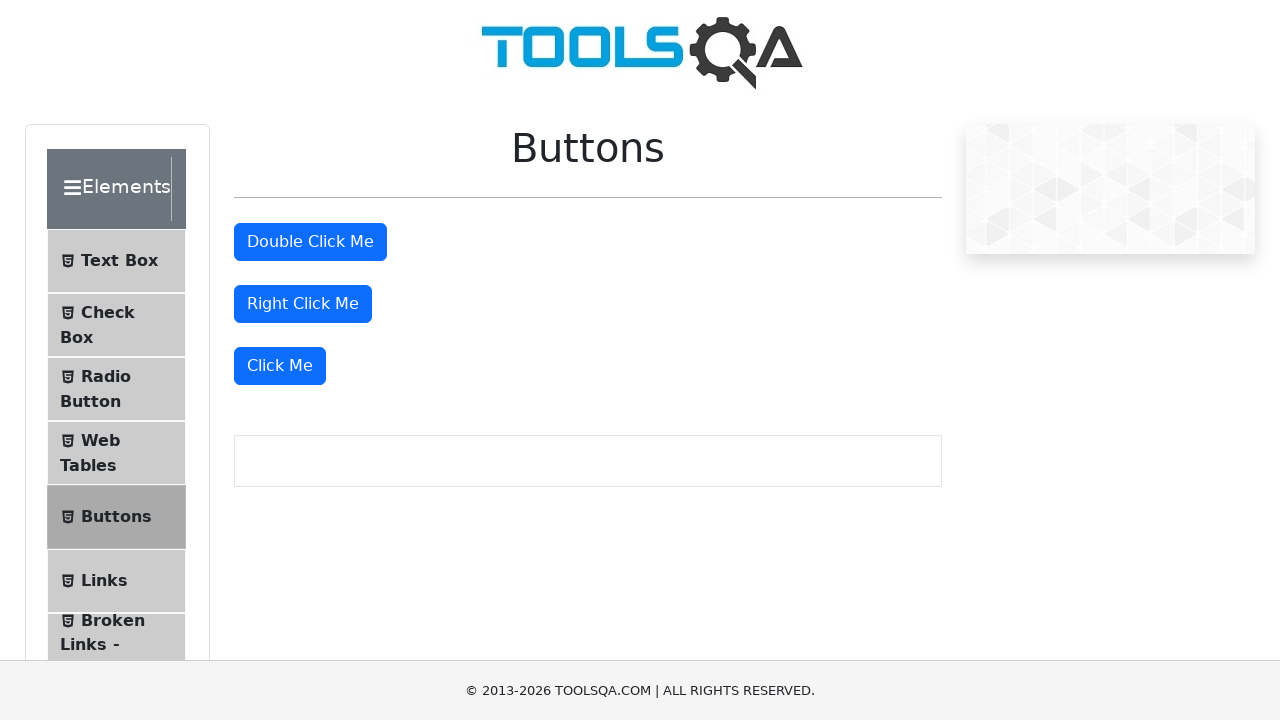

Located the double-click button element
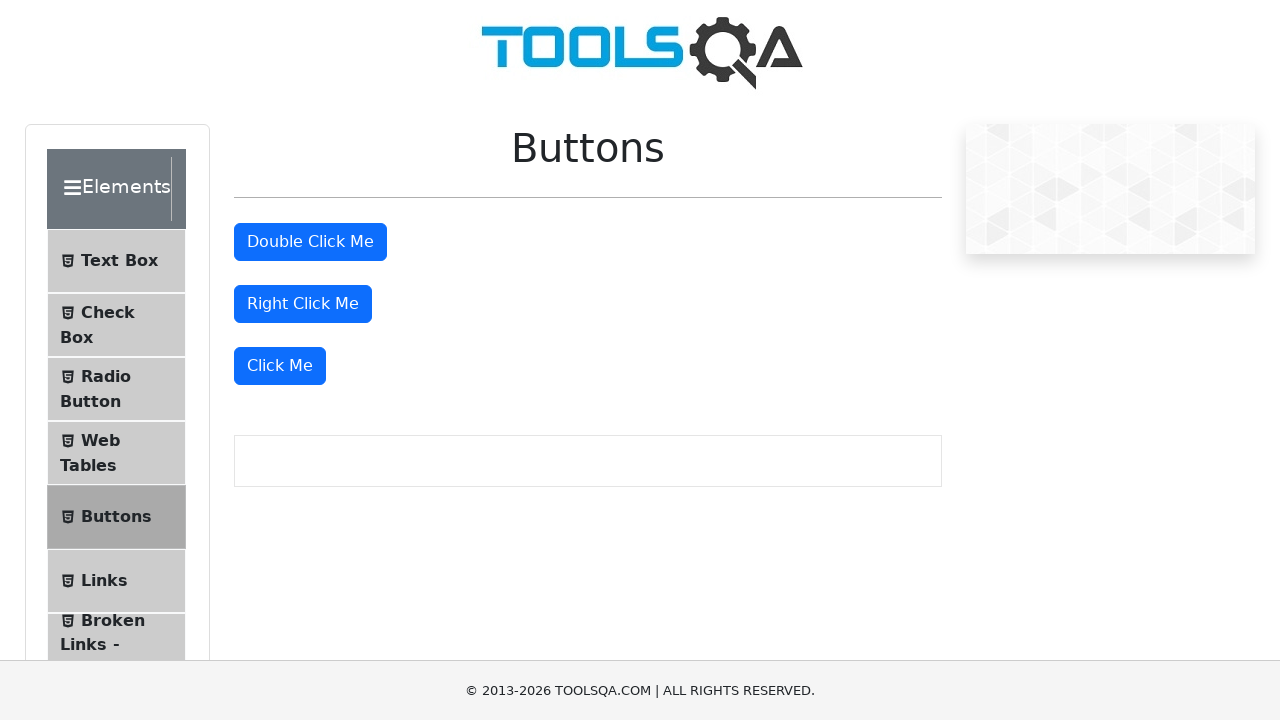

Performed double-click action on the button at (310, 242) on xpath=//button[@id='doubleClickBtn']
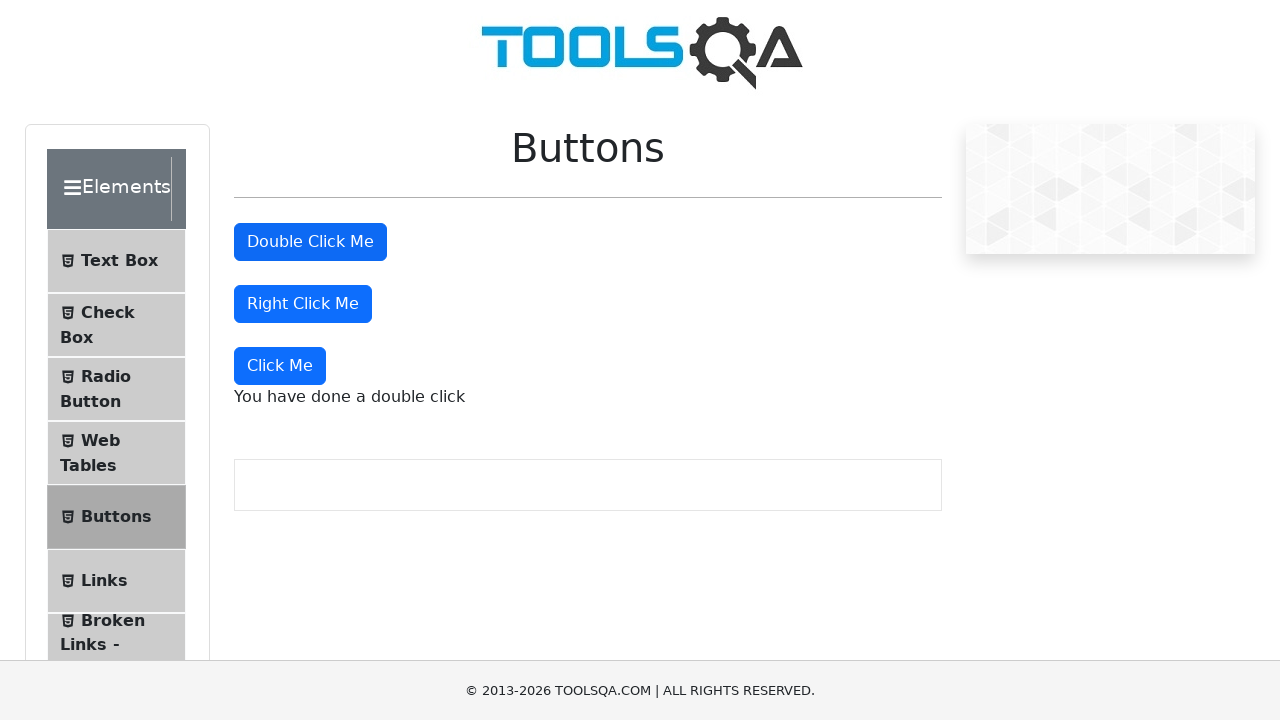

Waited 1000ms for double-click action to be registered
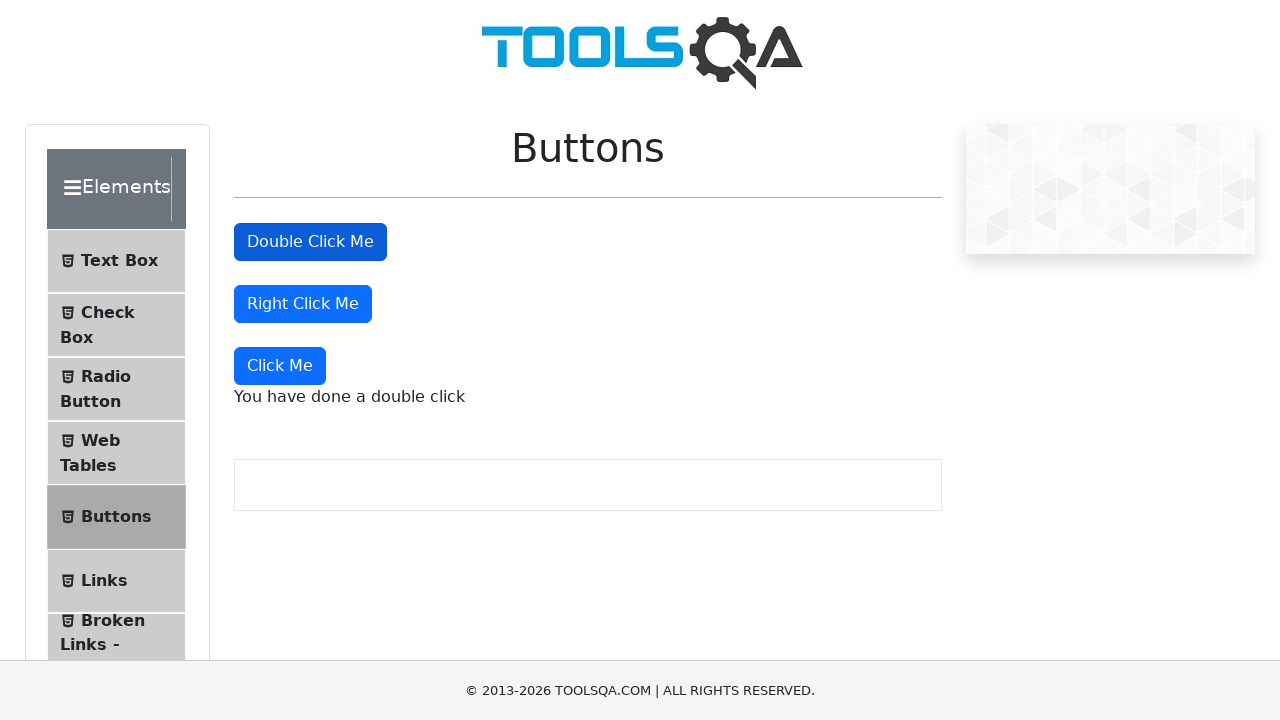

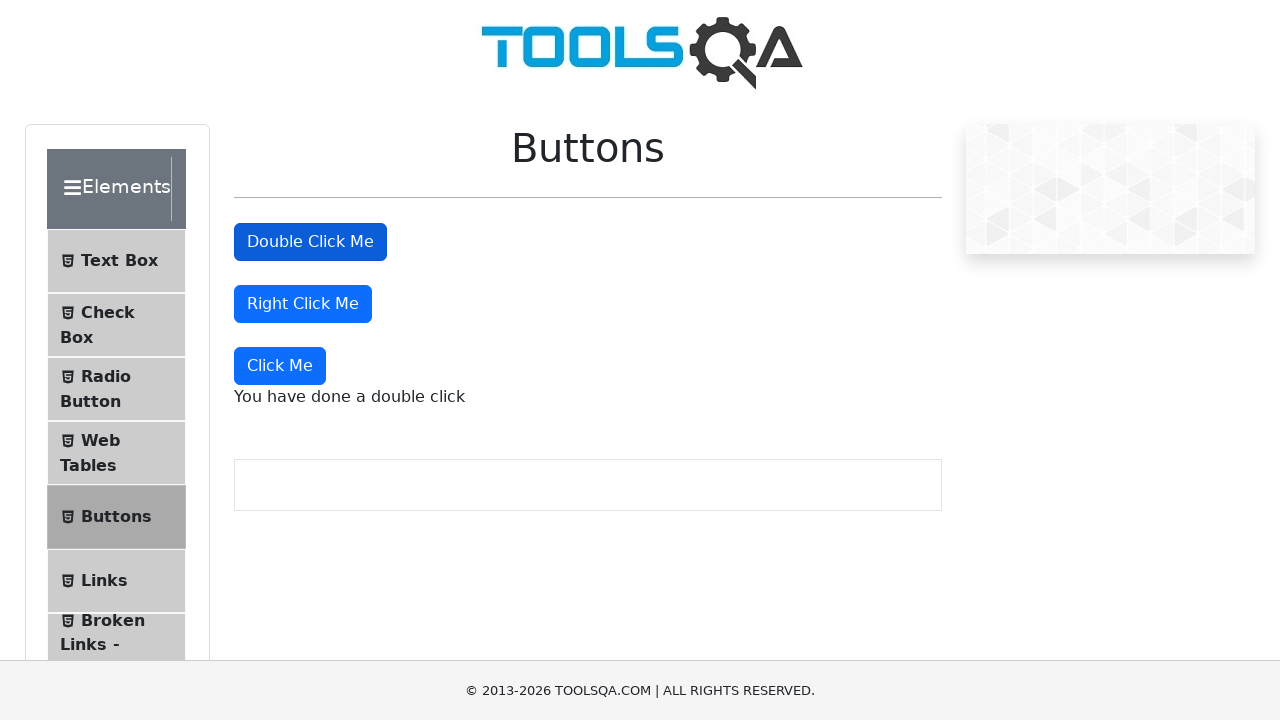